Navigates to the GGITS website and verifies the page loads by getting the title

Starting URL: https://ggits.org/

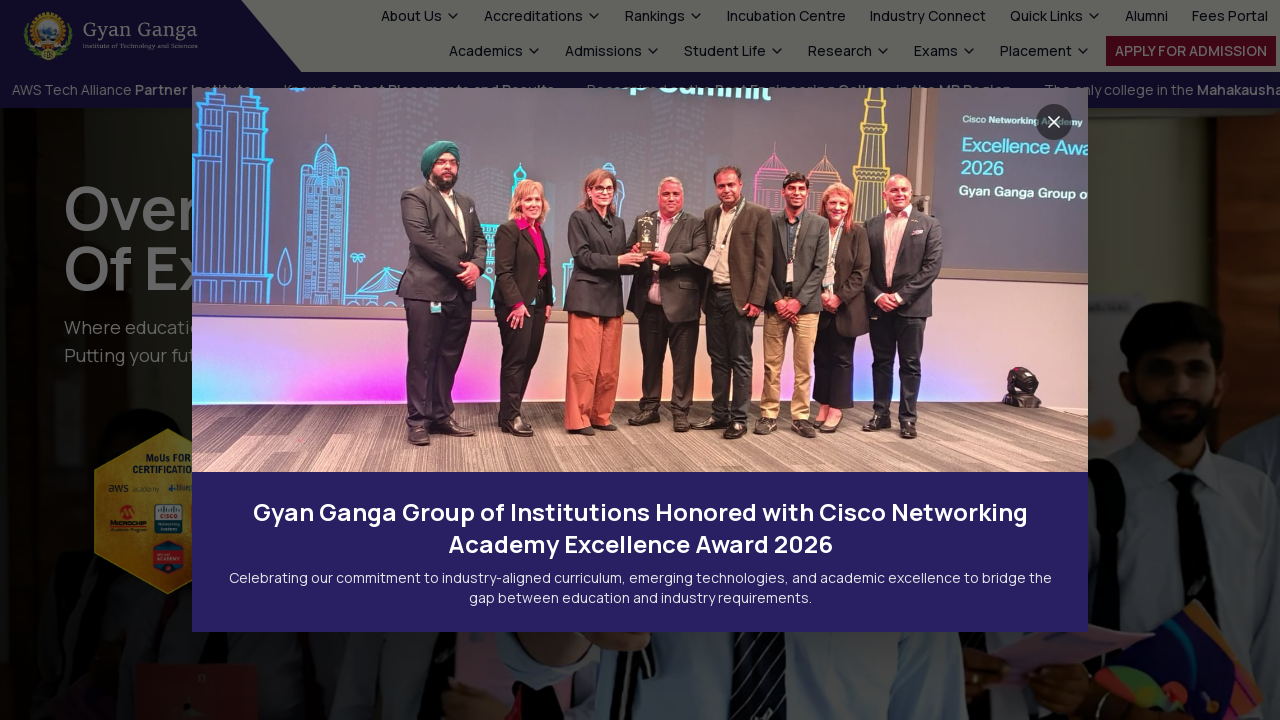

Retrieved page title from GGITS website
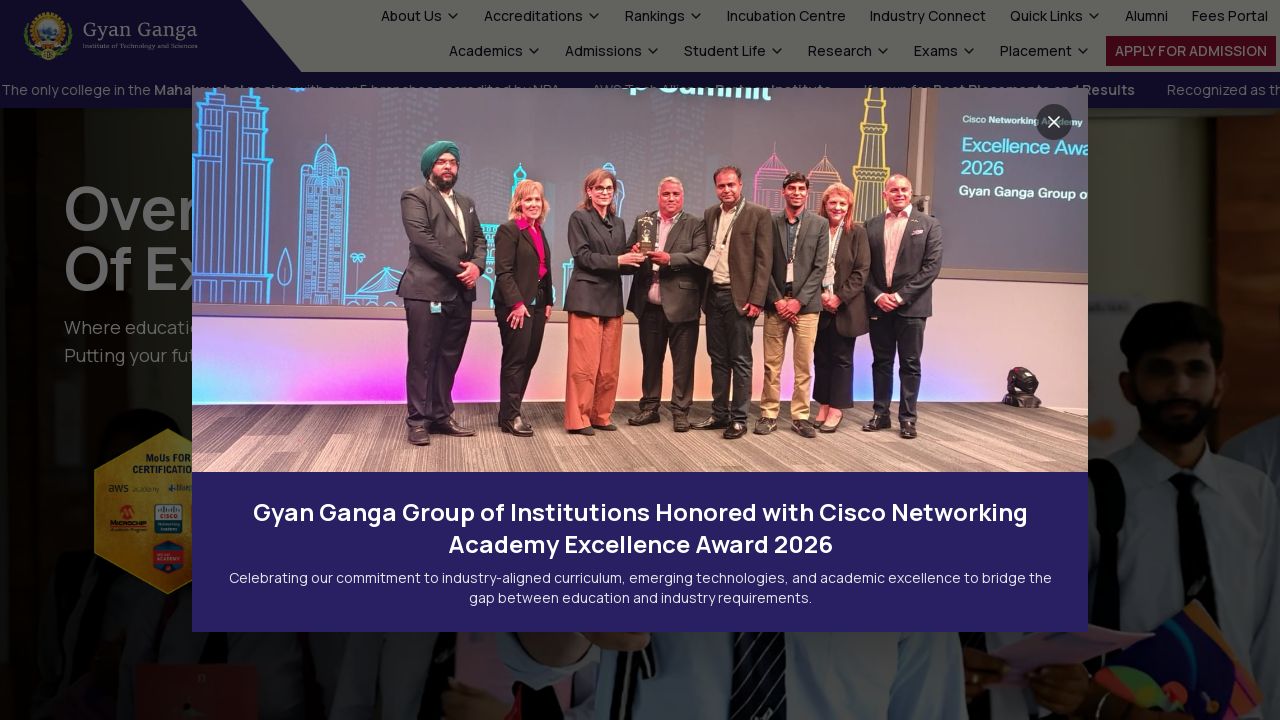

Printed page title to console
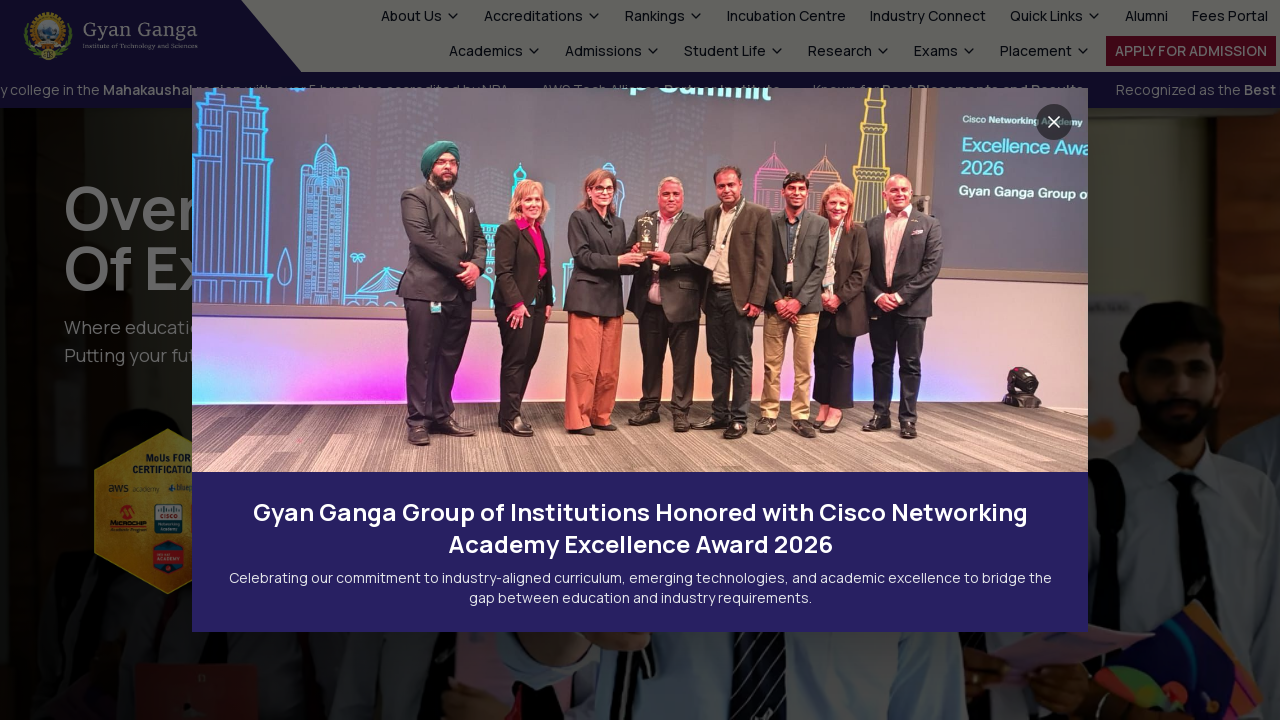

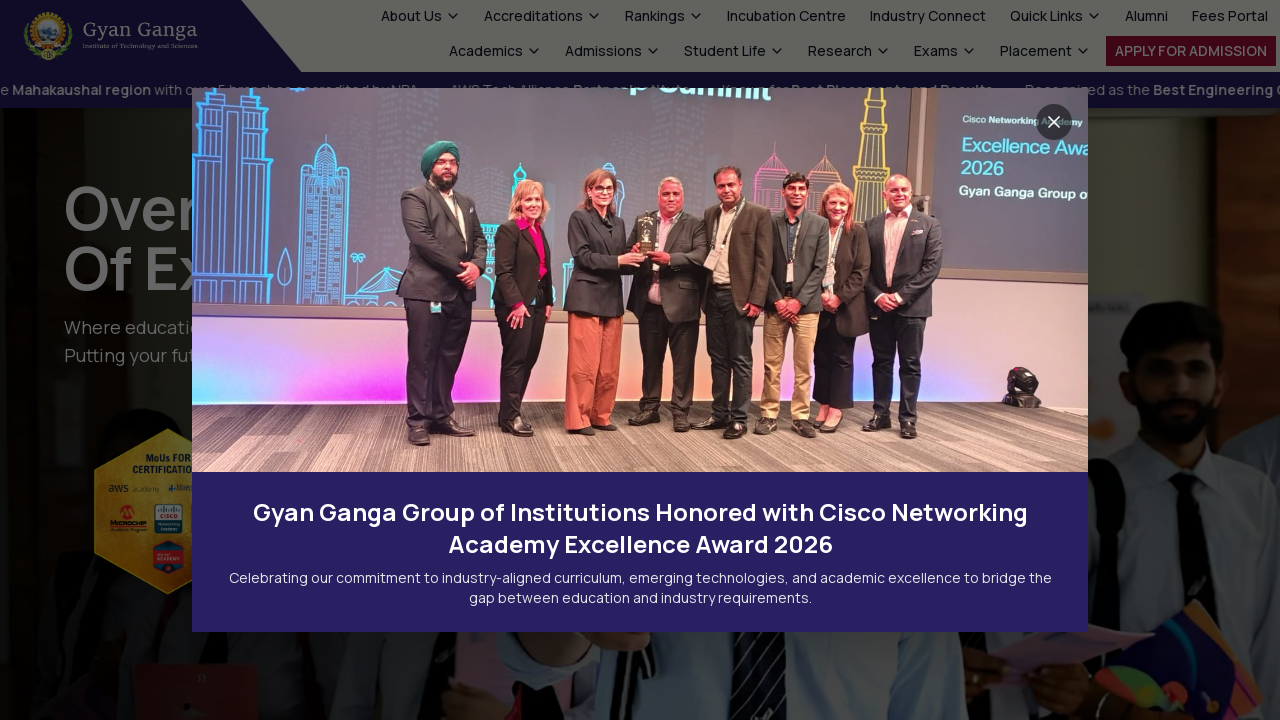